Tests checkbox functionality by clicking on a checkbox and verifying it becomes checked

Starting URL: https://the-internet.herokuapp.com/checkboxes

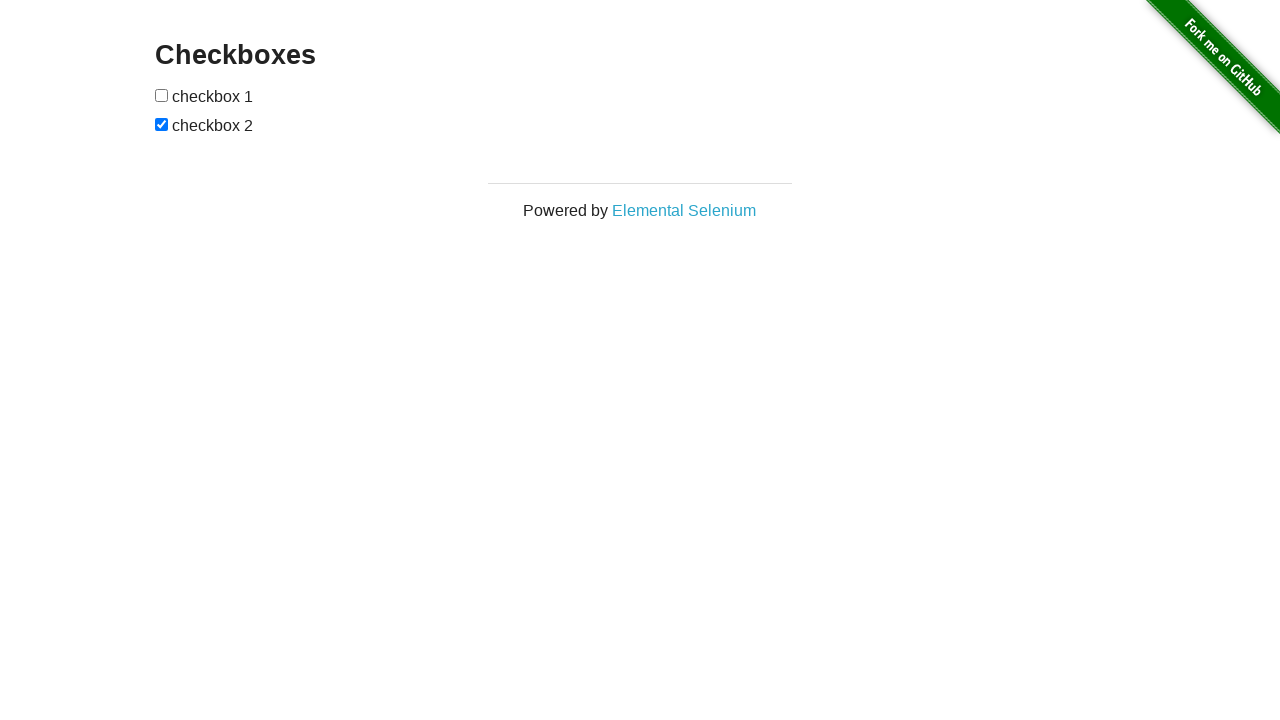

Clicked on the first checkbox at (162, 95) on xpath=//input[@type='checkbox'][1]
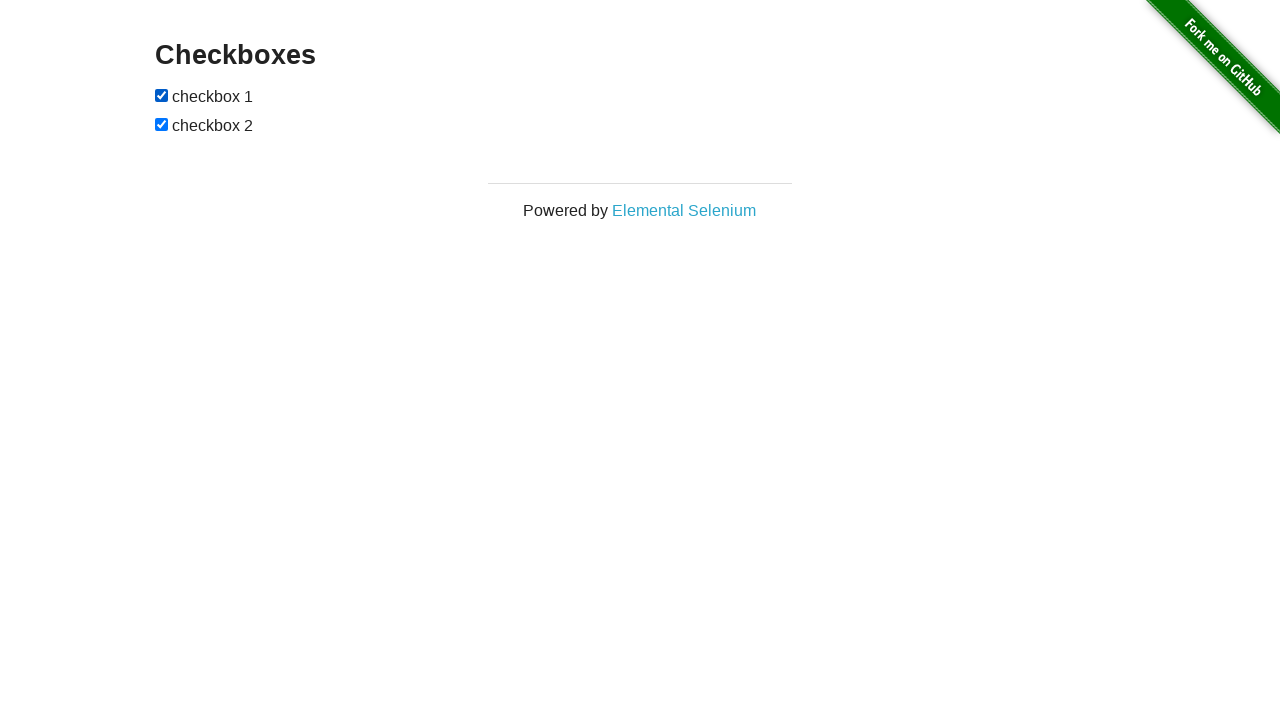

Verified the first checkbox is now checked
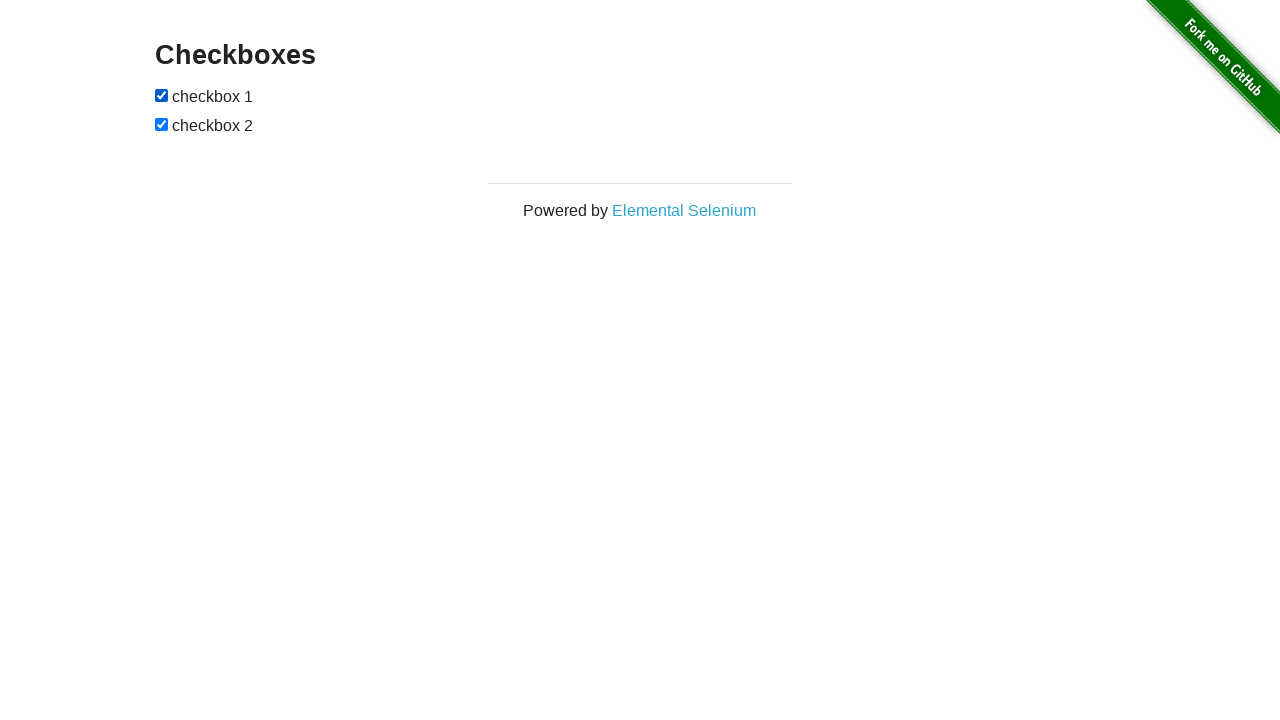

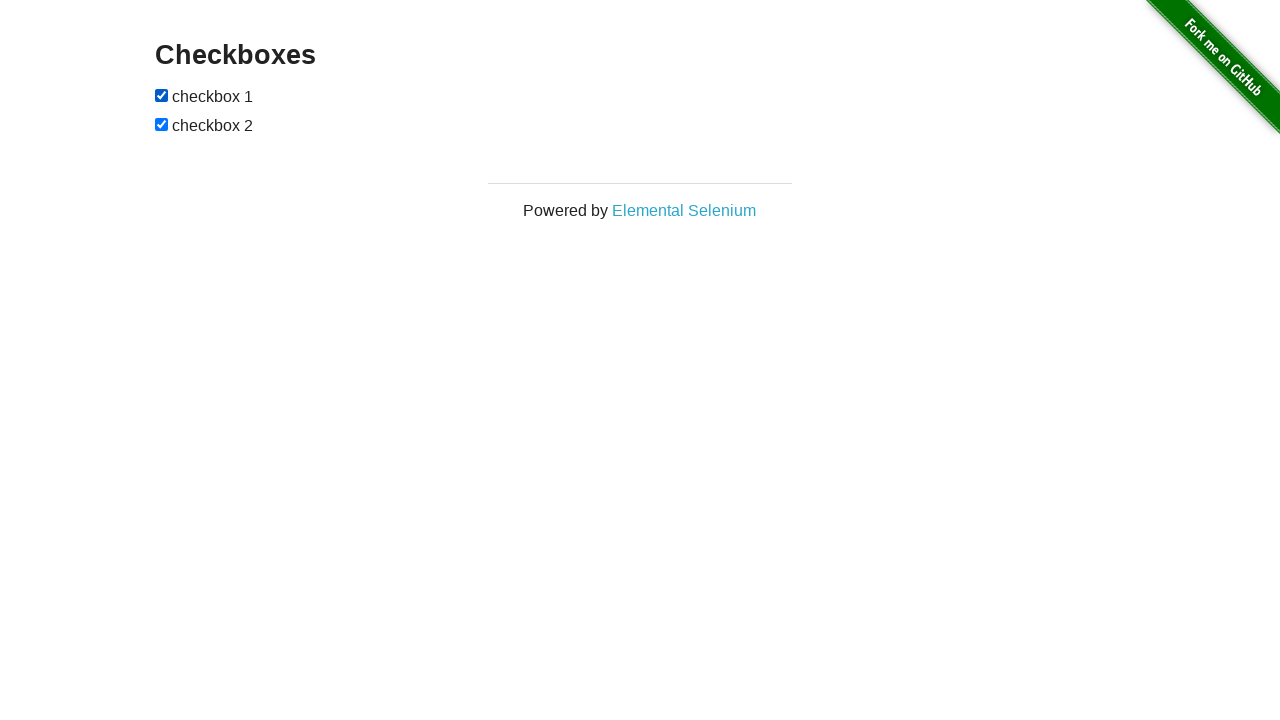